Tests JavaScript alerts by clicking buttons to trigger simple, confirmation, and prompt alerts, then interacting with each alert type (accept, dismiss, enter text)

Starting URL: https://the-internet.herokuapp.com/javascript_alerts

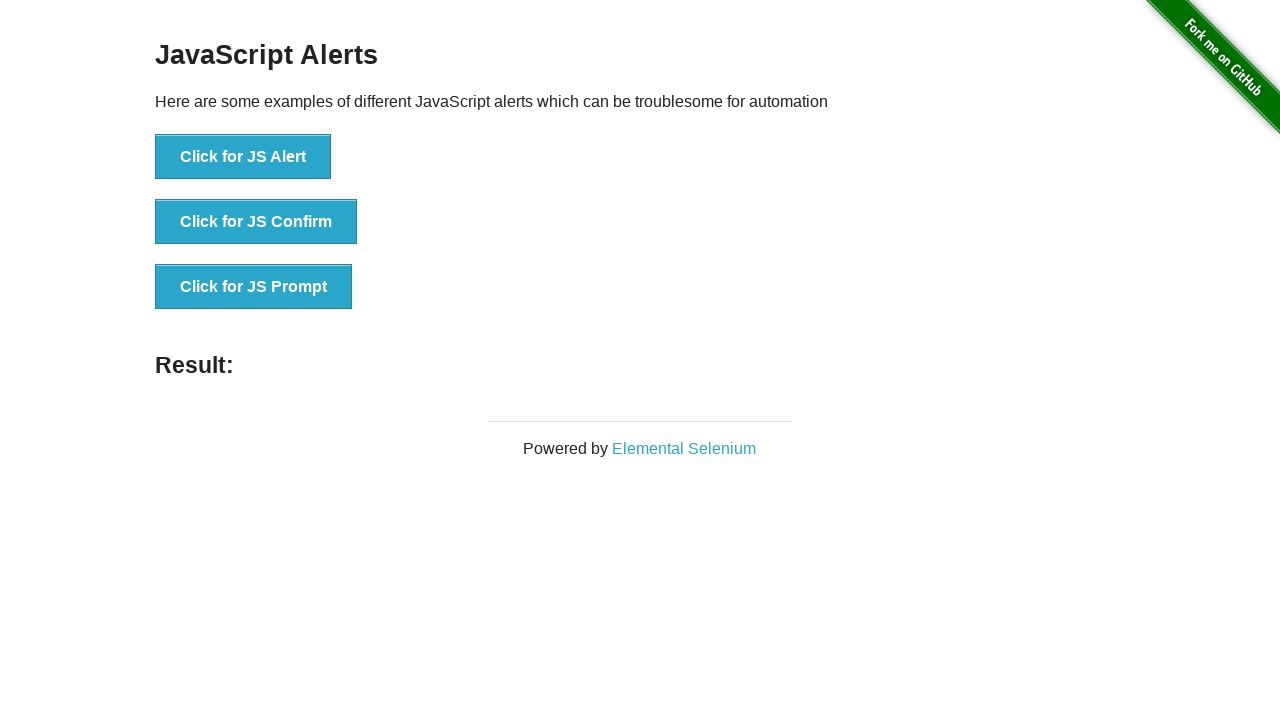

Clicked simple alert button at (243, 157) on button[onclick='jsAlert()']
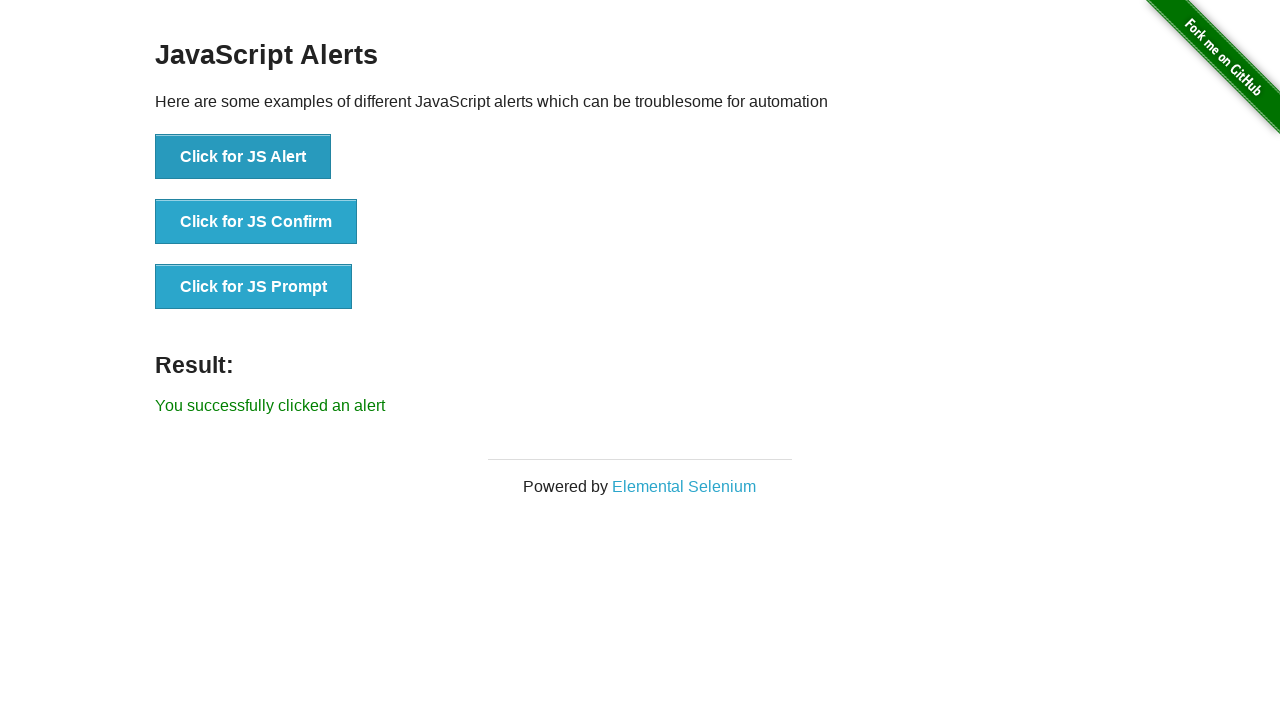

Set up dialog handler to accept and clicked simple alert button again at (243, 157) on button[onclick='jsAlert()']
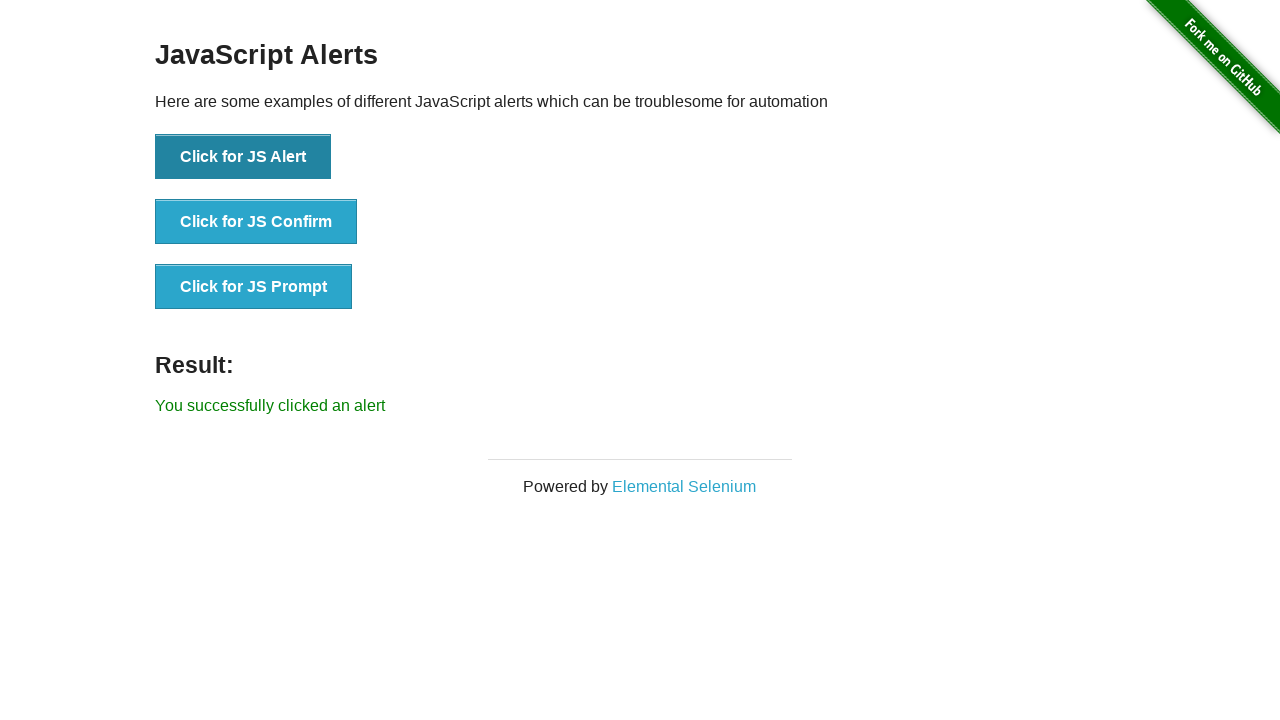

Set up confirmation alert handler to dismiss and clicked confirmation alert button at (256, 222) on button[onclick='jsConfirm()']
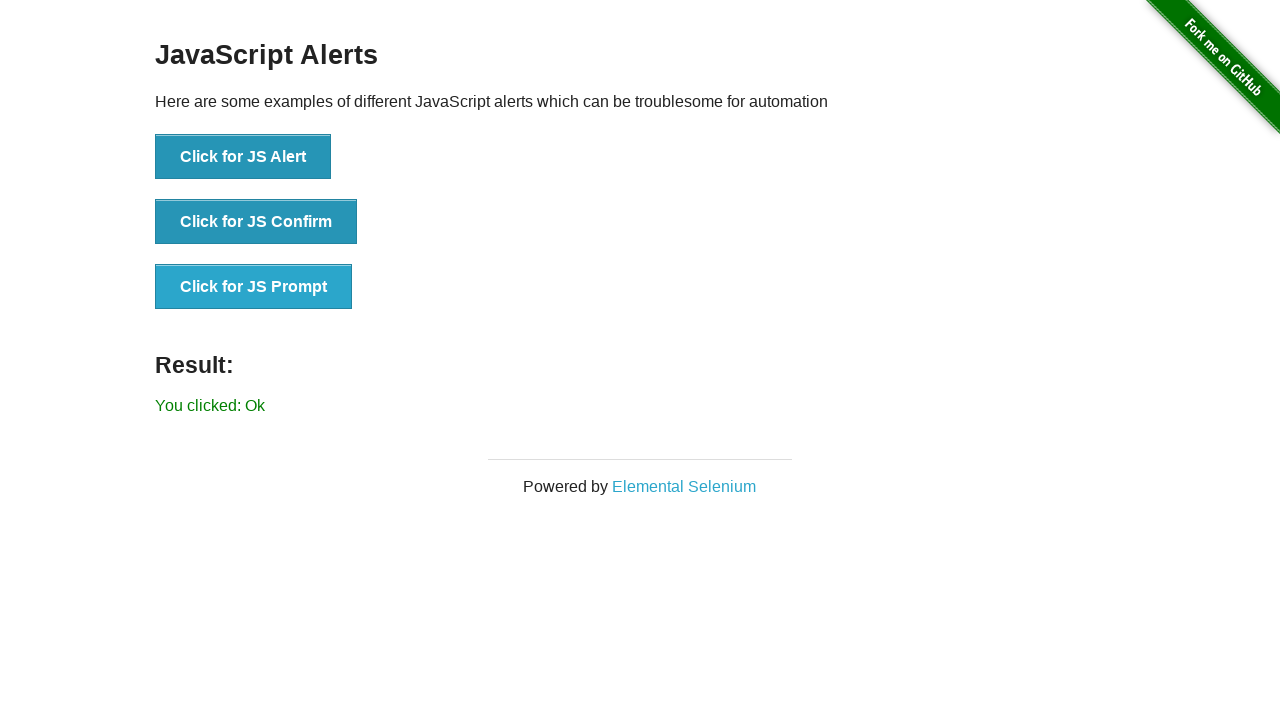

Waited for confirmation alert to be handled
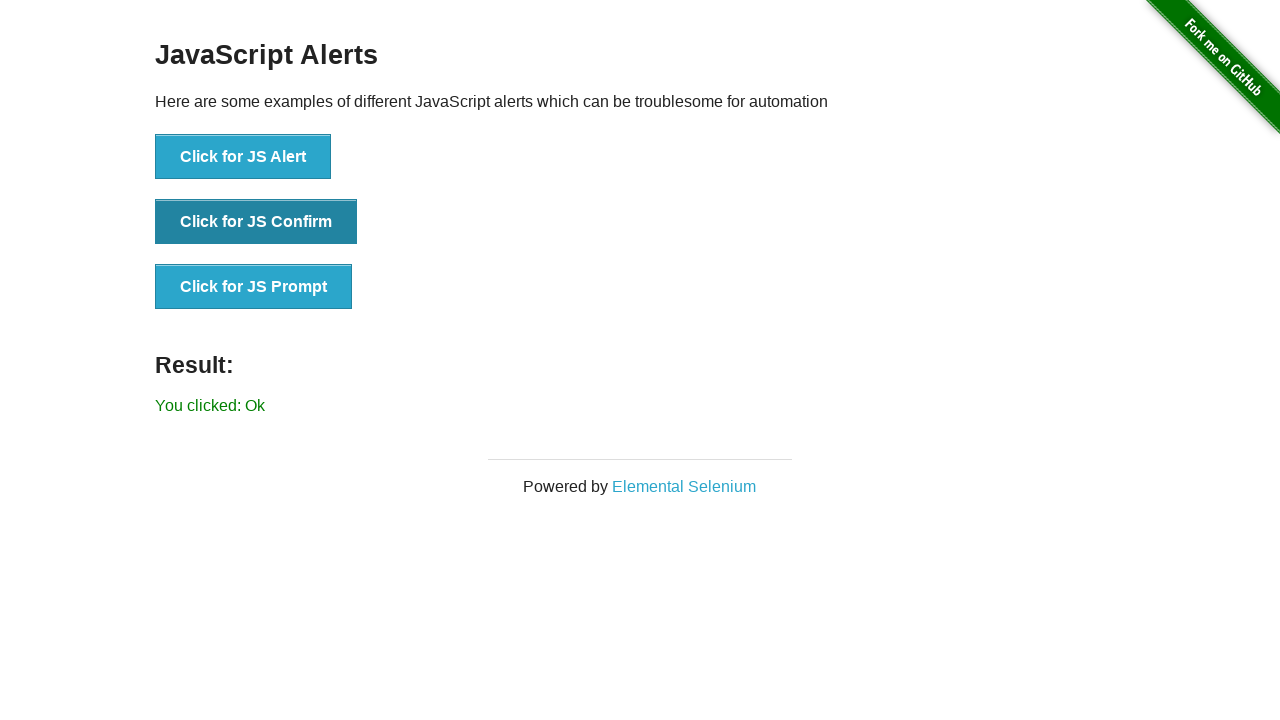

Set up prompt alert handler to enter 'Harsha' and clicked prompt alert button at (254, 287) on button[onclick='jsPrompt()']
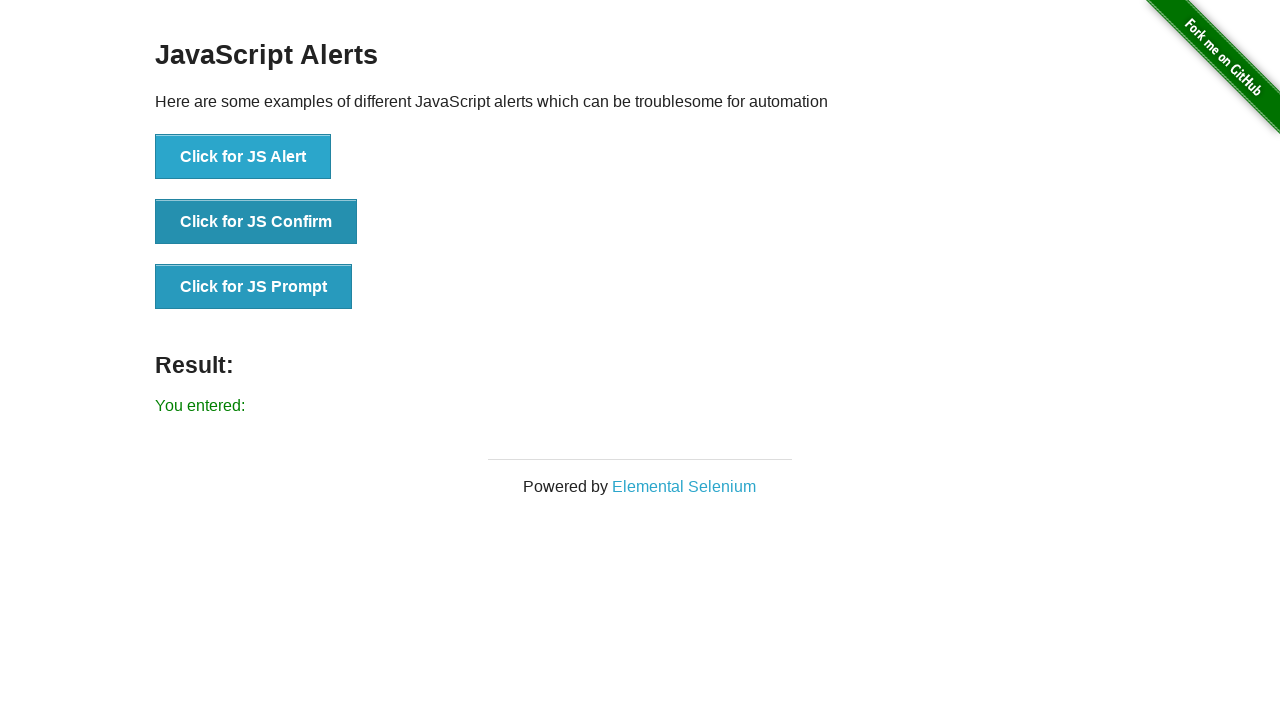

Waited for result element to appear after prompt alert submission
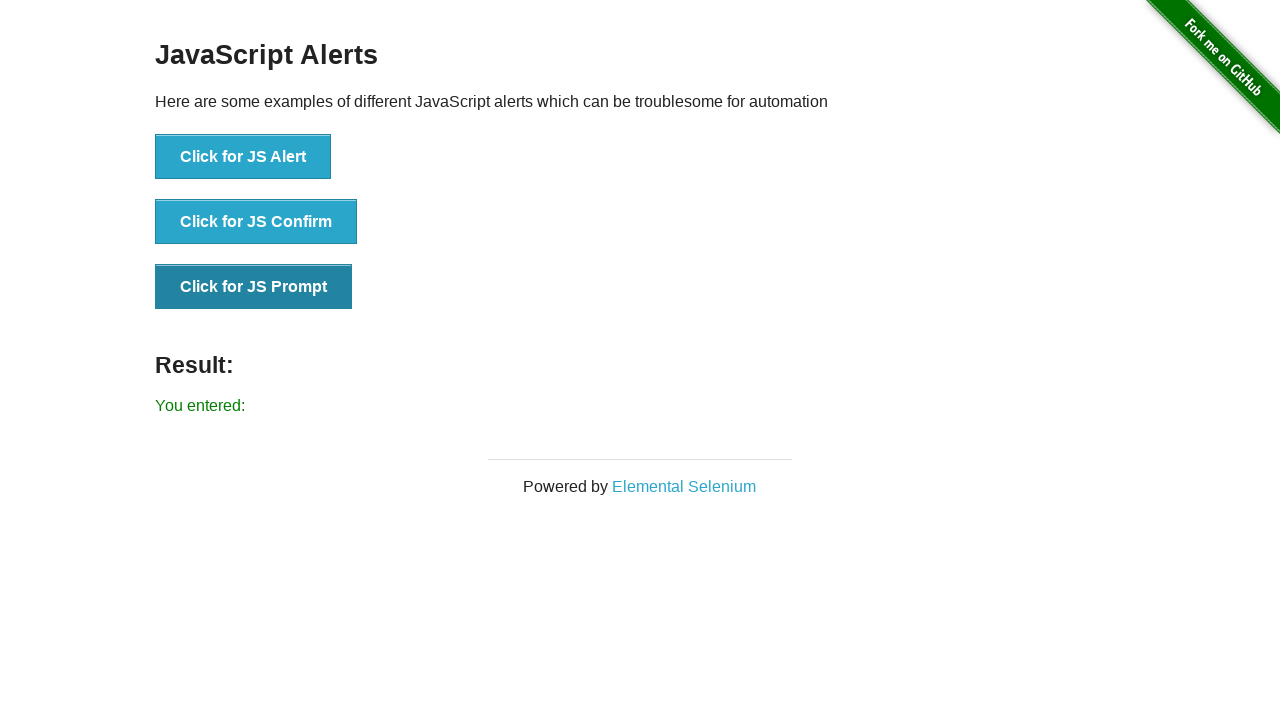

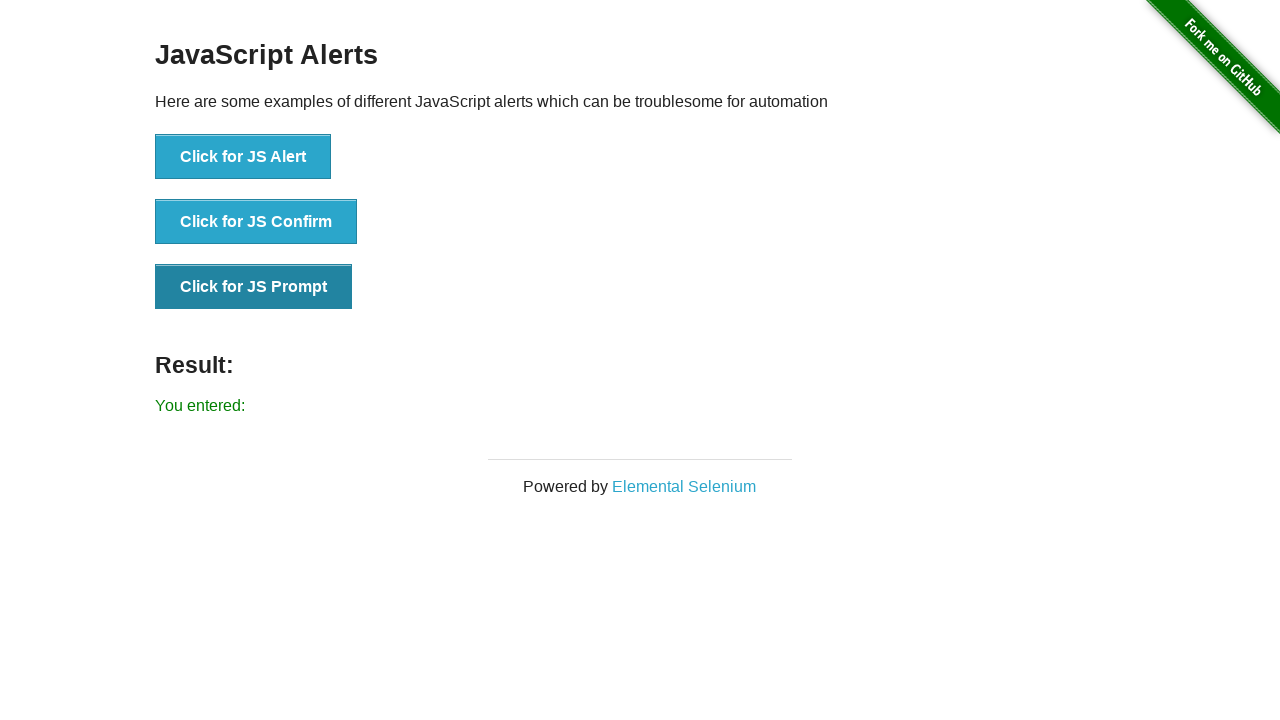